Tests unmarking todo items as complete by unchecking their checkboxes

Starting URL: https://demo.playwright.dev/todomvc

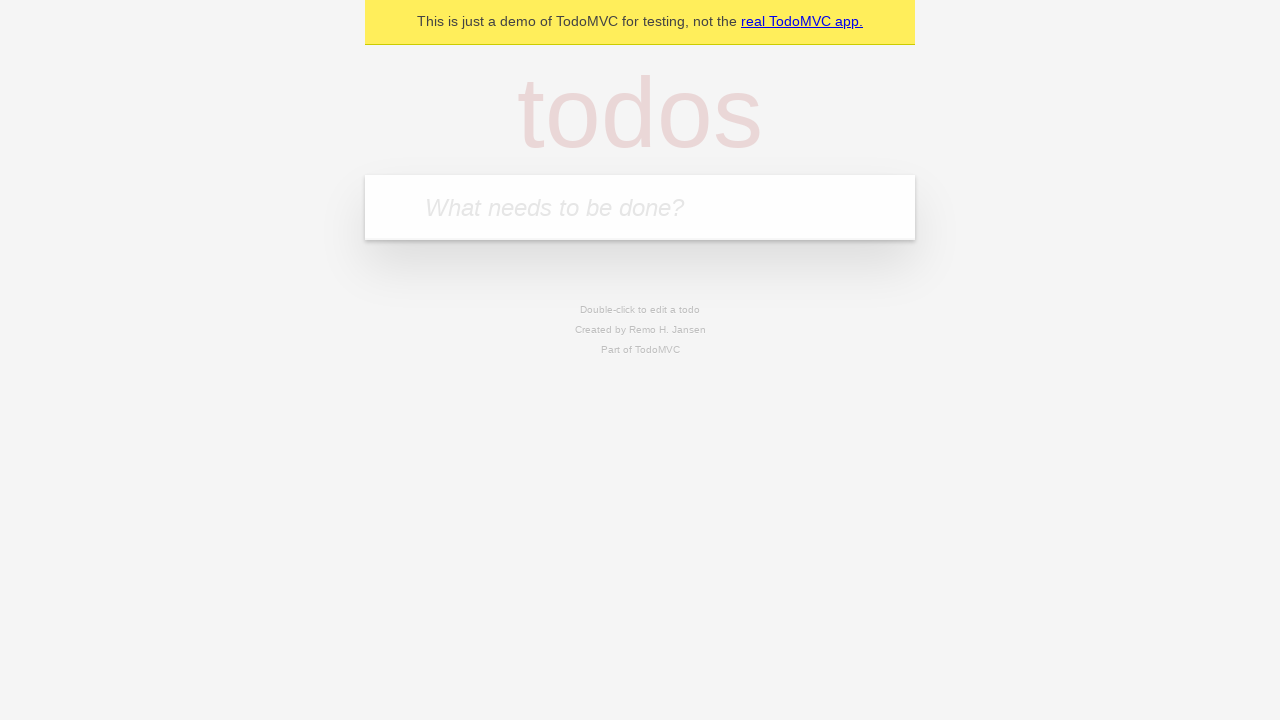

Located the todo input field
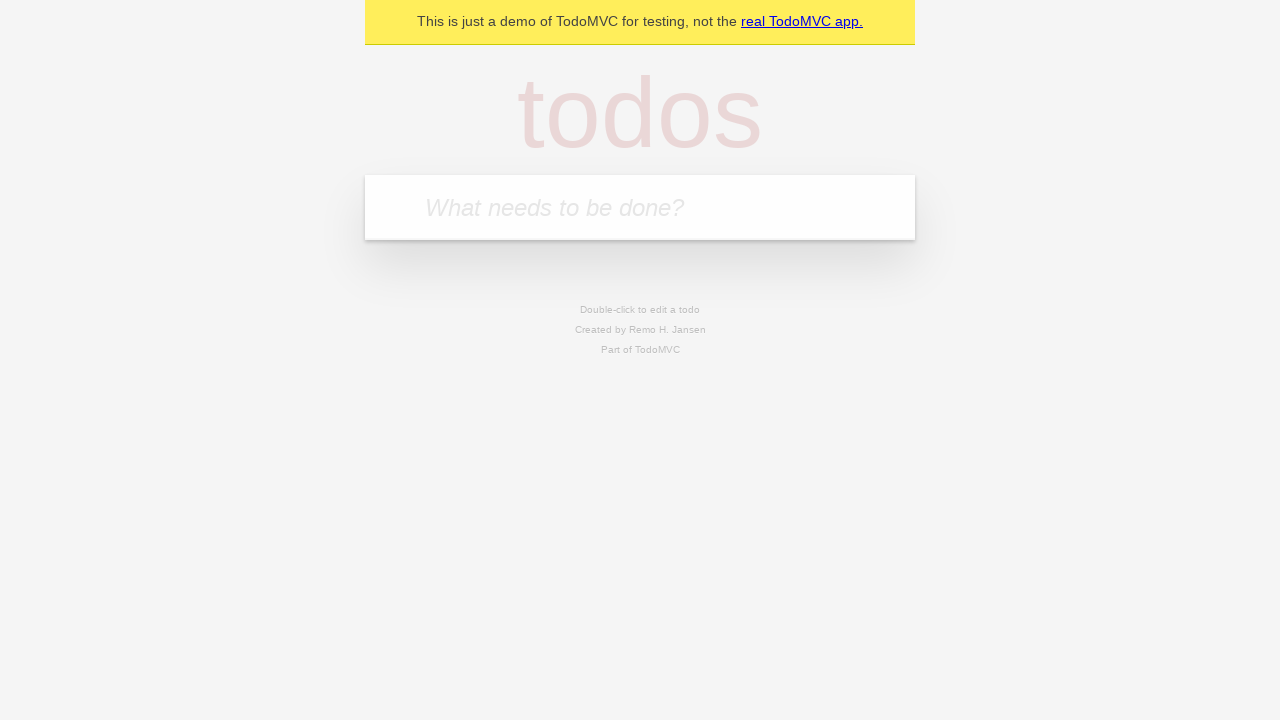

Filled input field with 'buy some cheese' on internal:attr=[placeholder="What needs to be done?"i]
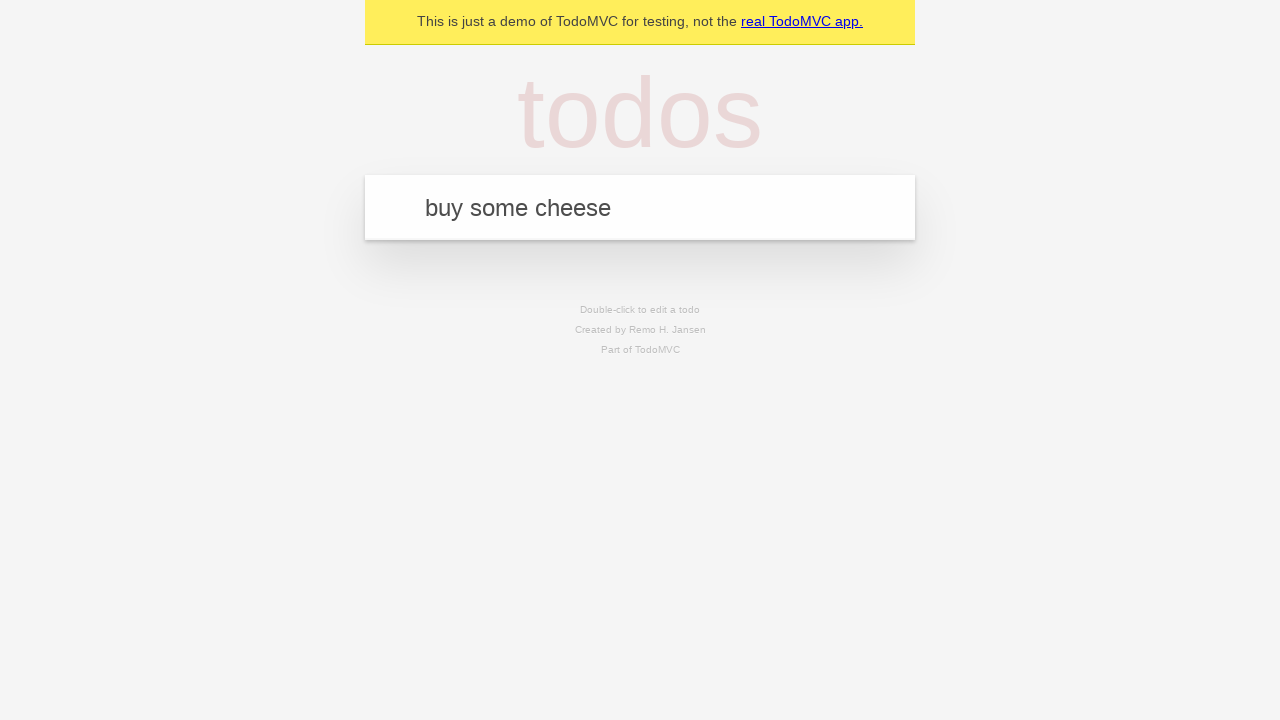

Pressed Enter to create first todo item on internal:attr=[placeholder="What needs to be done?"i]
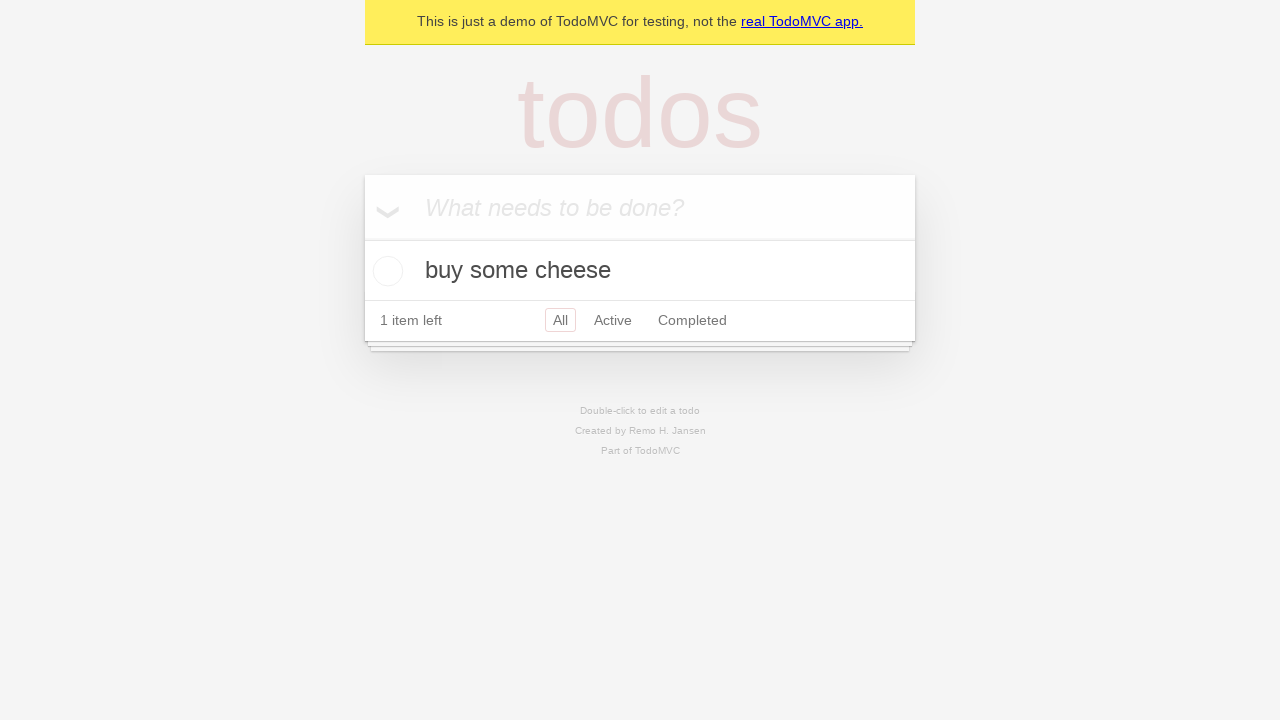

Filled input field with 'feed the cat' on internal:attr=[placeholder="What needs to be done?"i]
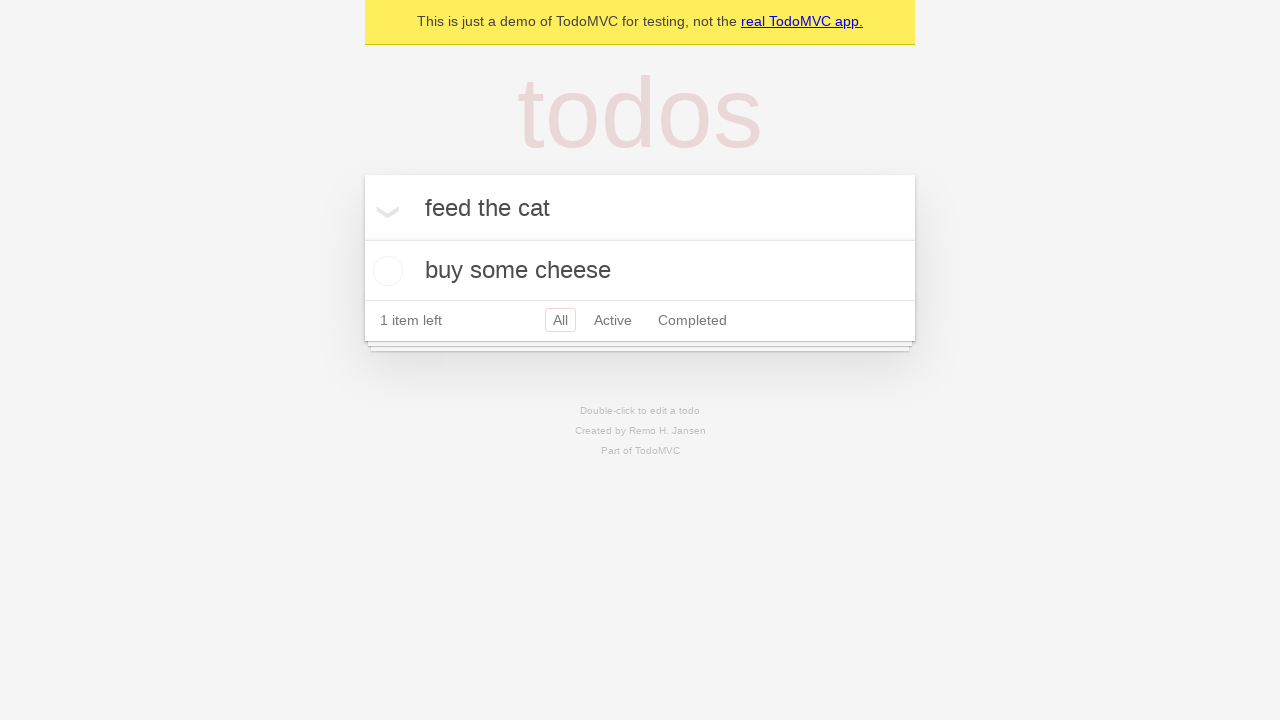

Pressed Enter to create second todo item on internal:attr=[placeholder="What needs to be done?"i]
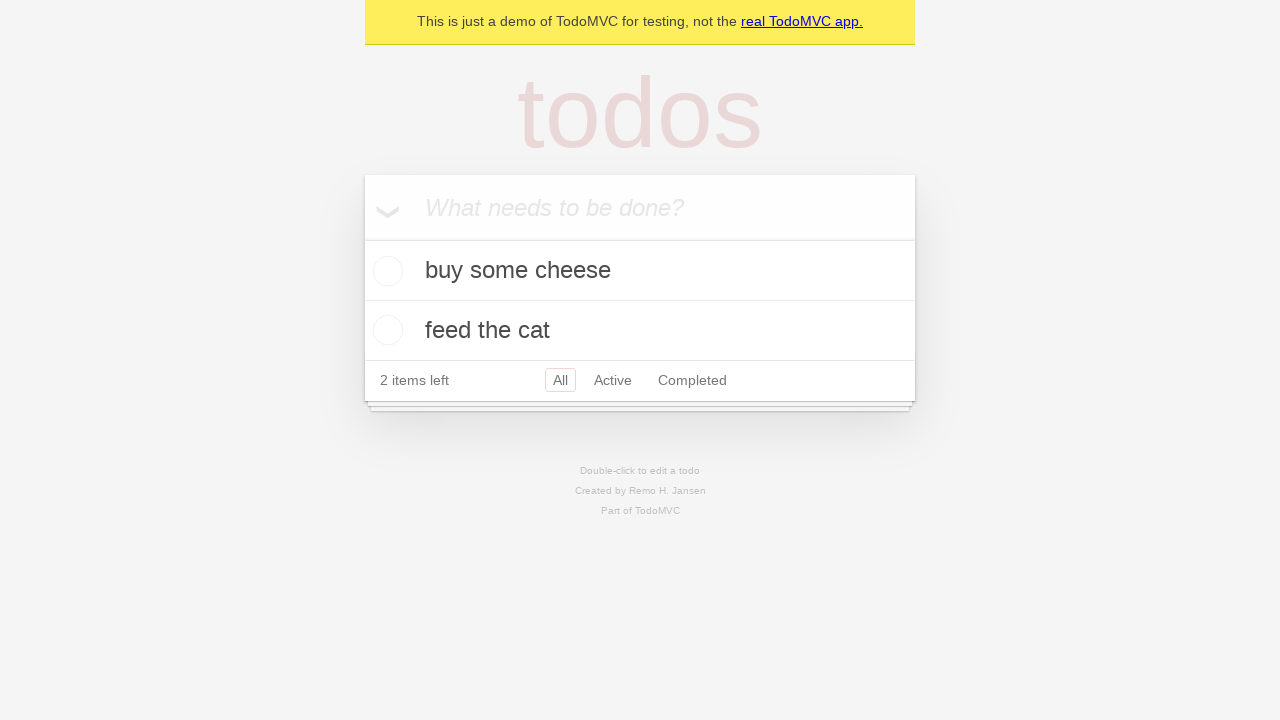

Located the first todo item
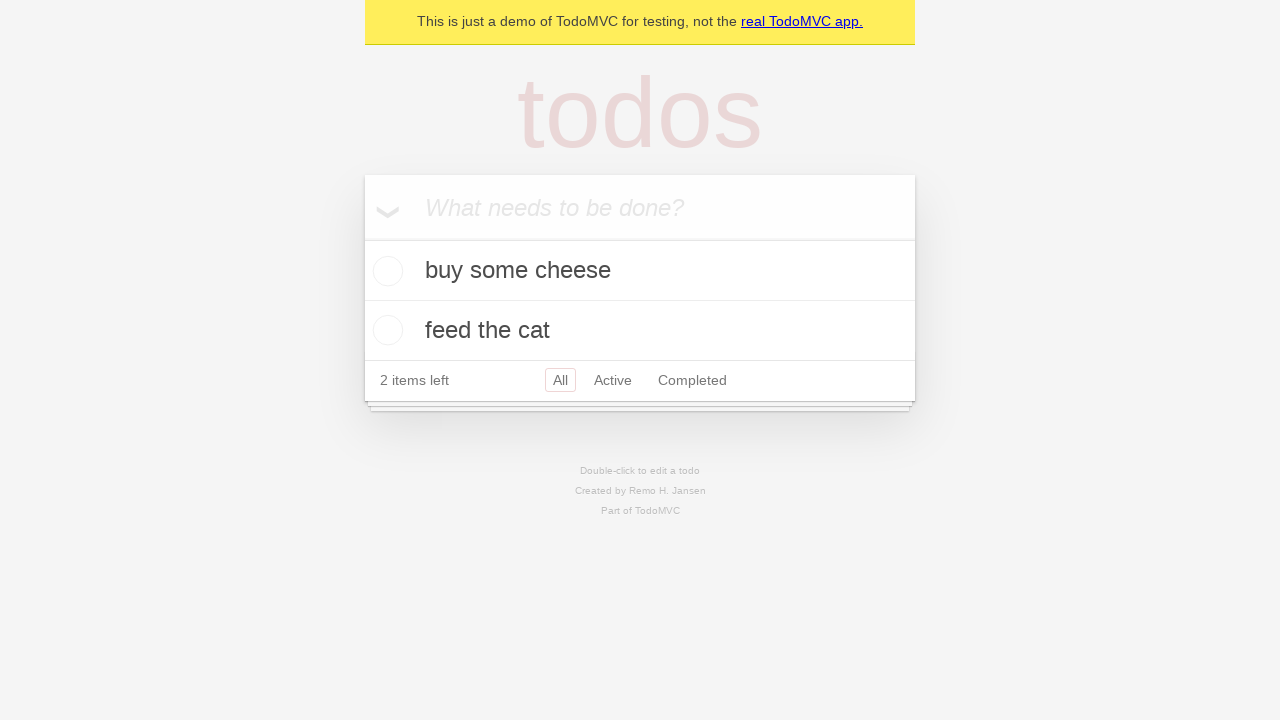

Located the checkbox for the first todo item
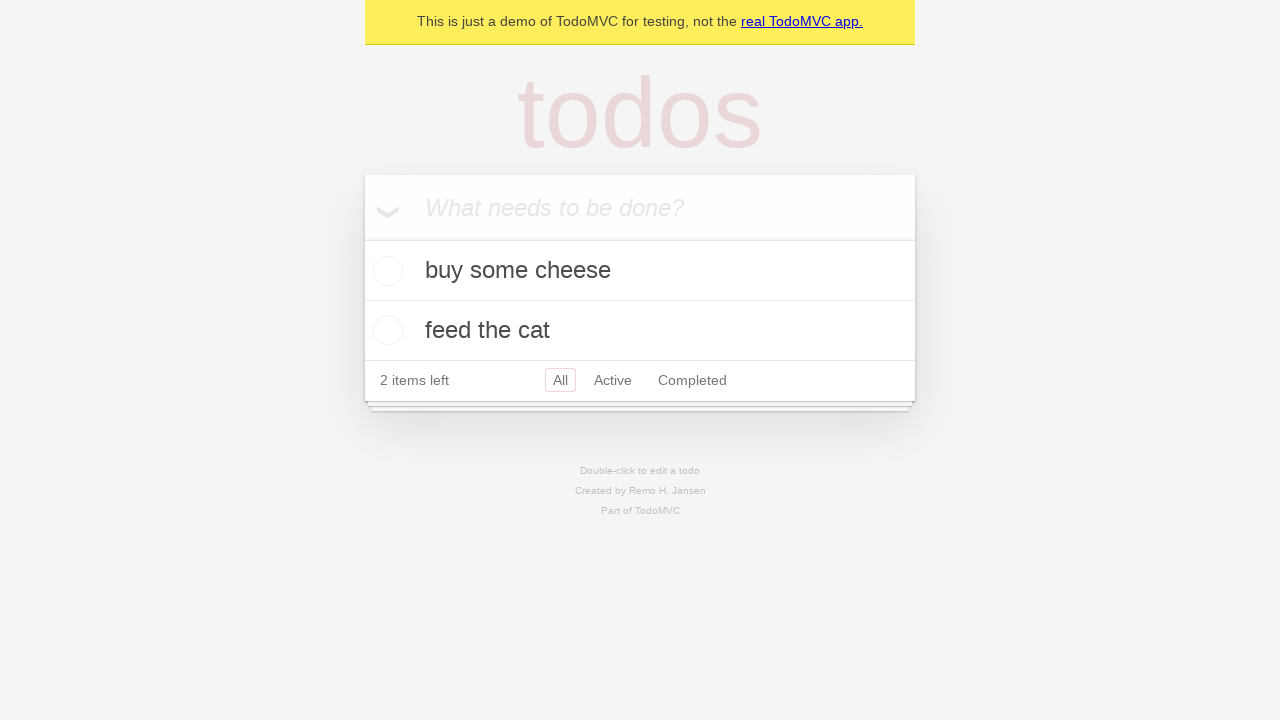

Checked the first todo item checkbox to mark as complete at (385, 271) on internal:testid=[data-testid="todo-item"s] >> nth=0 >> internal:role=checkbox
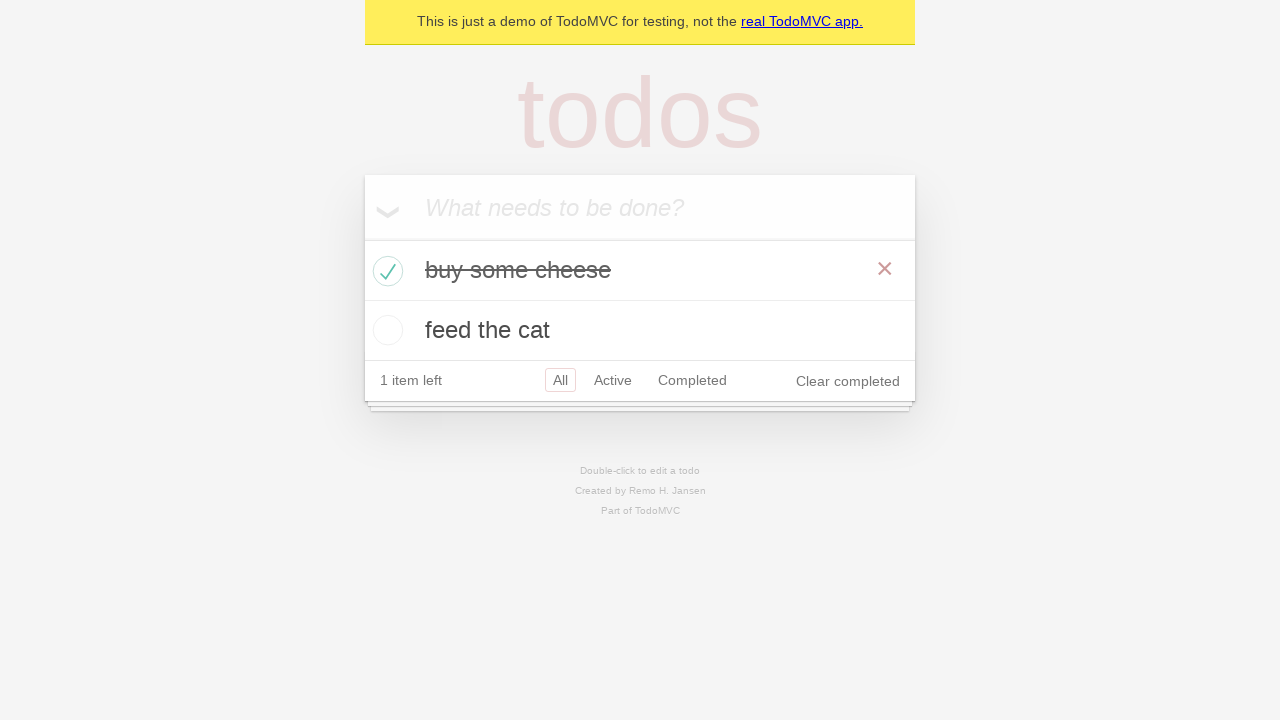

Unchecked the first todo item checkbox to mark as incomplete at (385, 271) on internal:testid=[data-testid="todo-item"s] >> nth=0 >> internal:role=checkbox
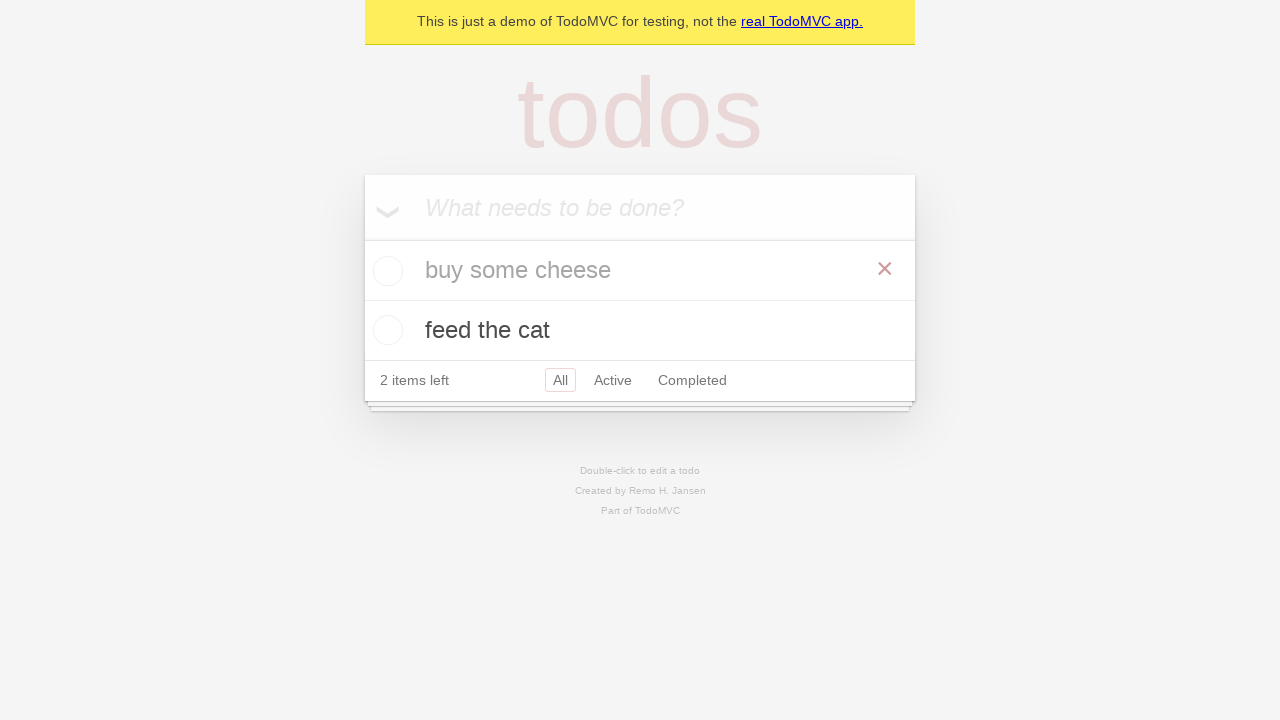

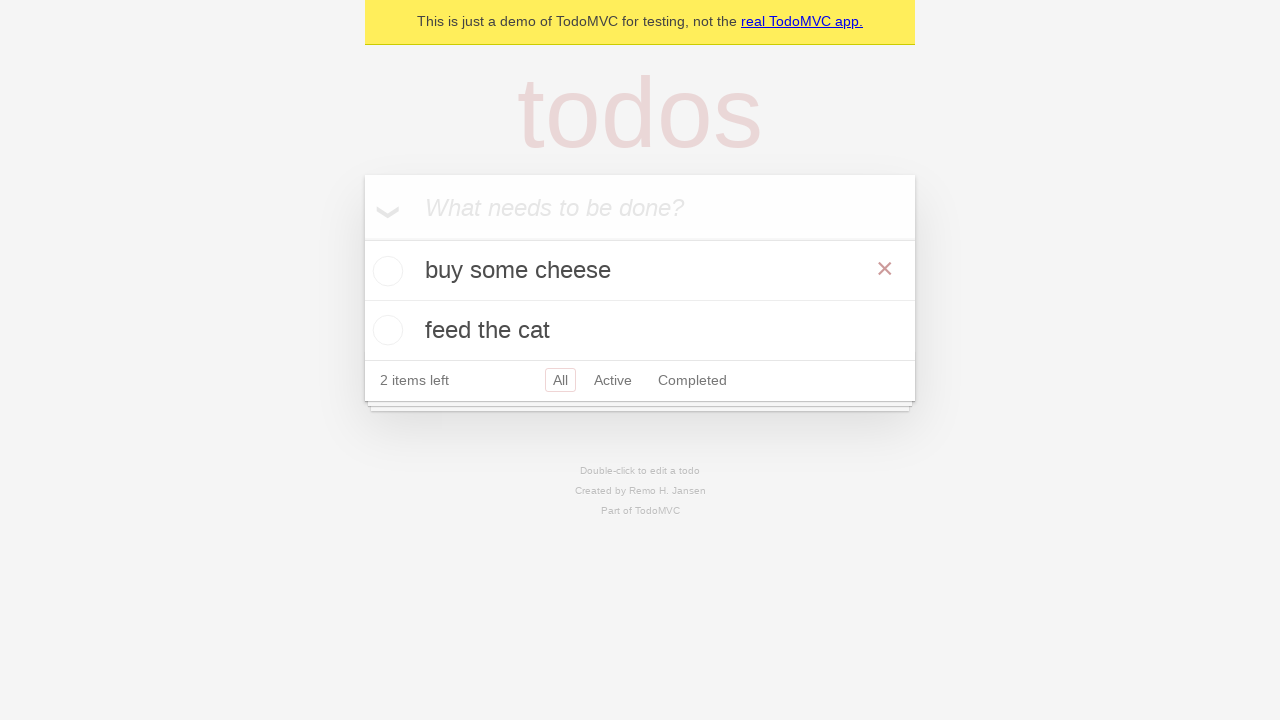